Tests that whitespace is trimmed from edited todo text

Starting URL: https://demo.playwright.dev/todomvc

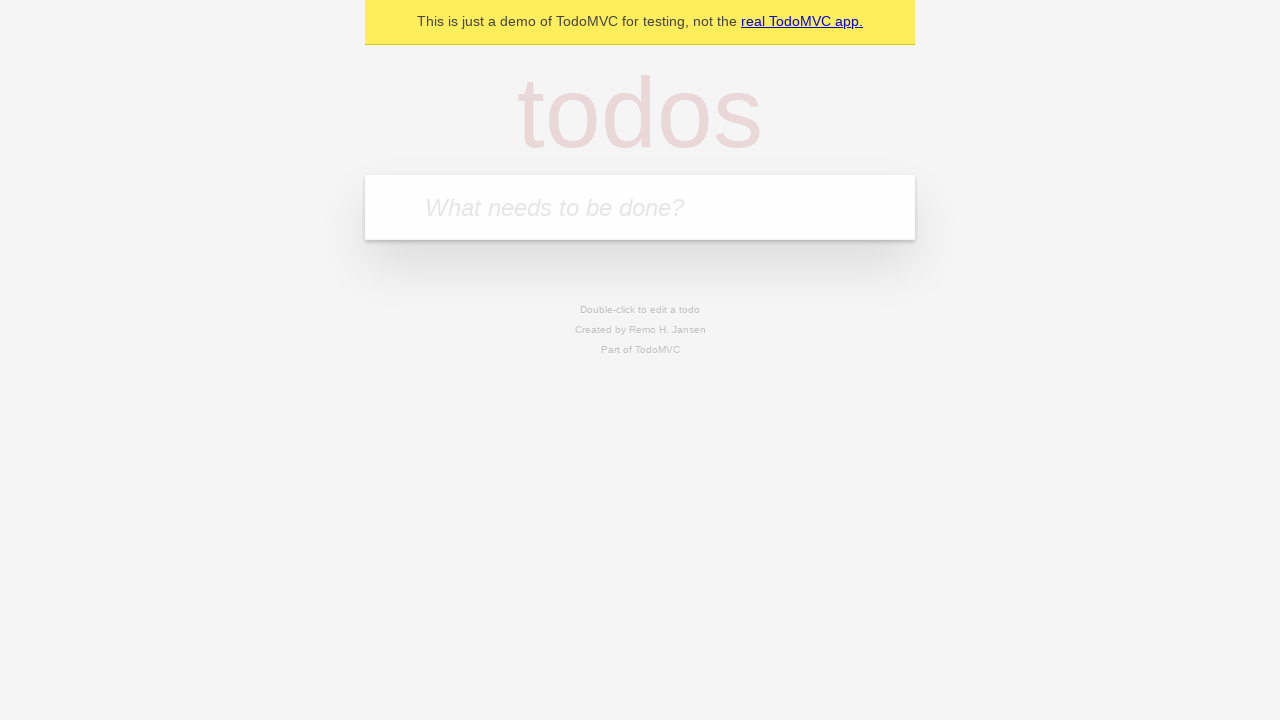

Filled todo input with 'buy some cheese' on internal:attr=[placeholder="What needs to be done?"i]
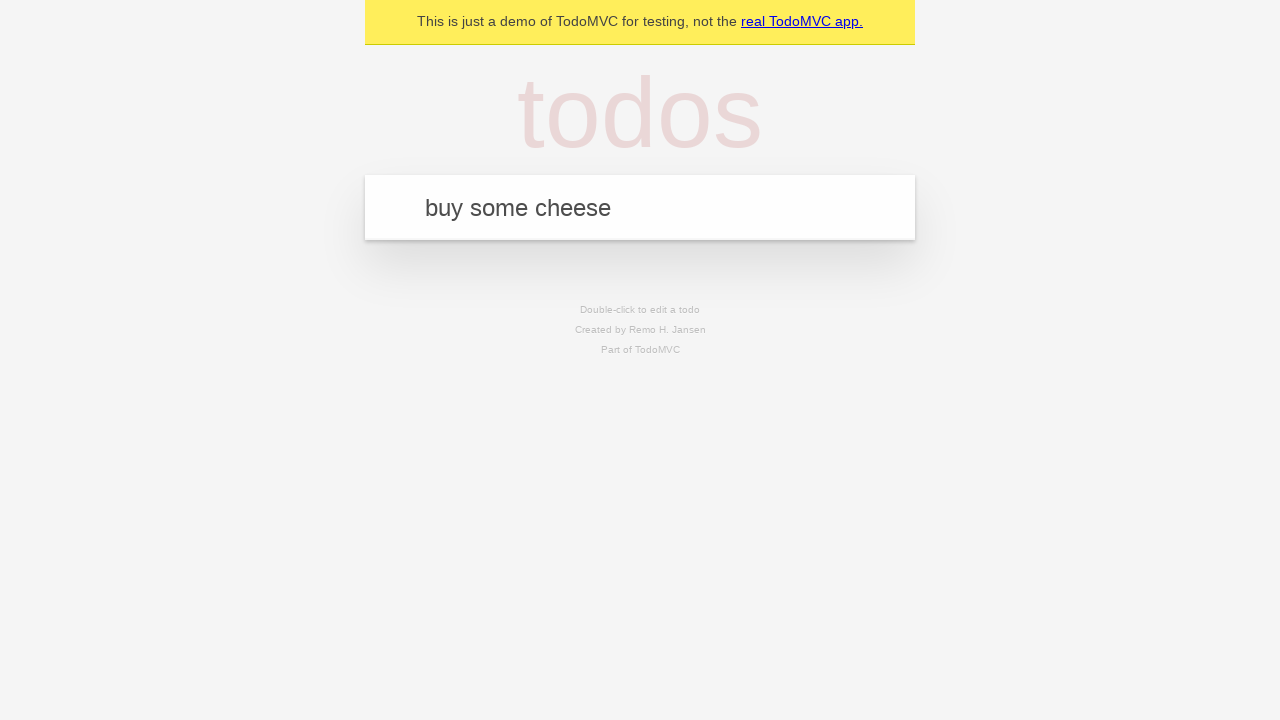

Pressed Enter to create first todo on internal:attr=[placeholder="What needs to be done?"i]
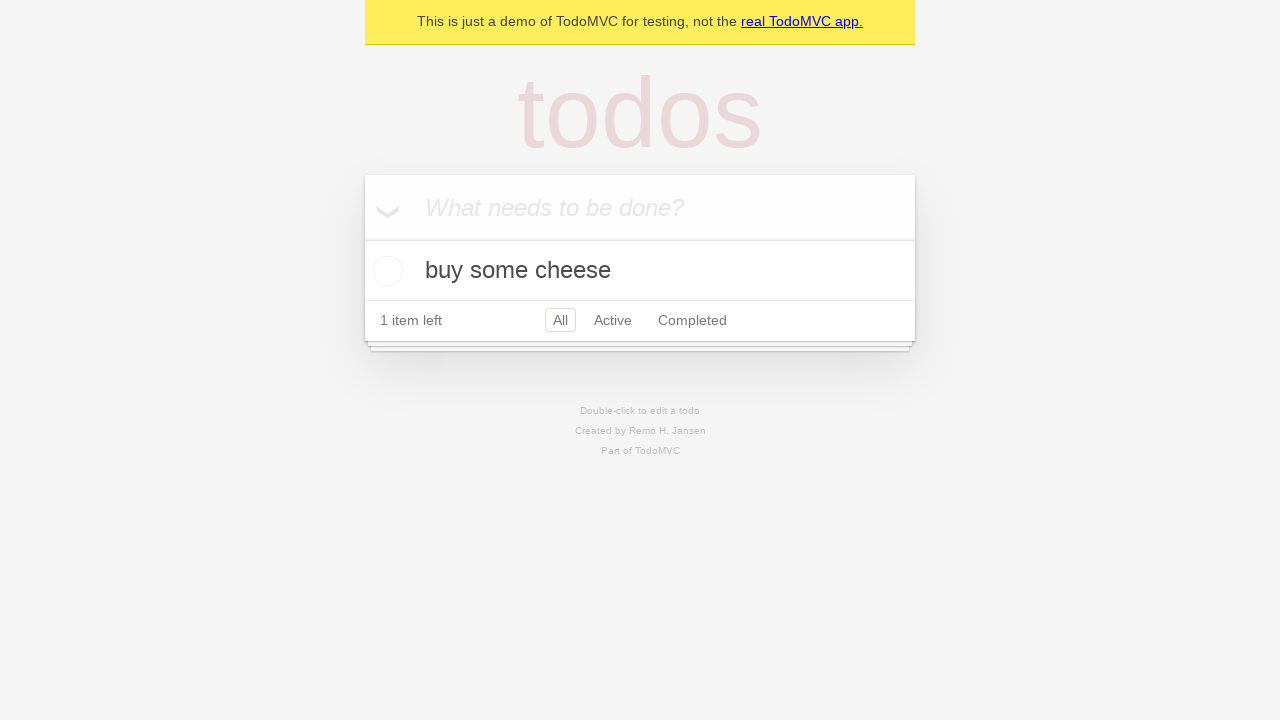

Filled todo input with 'feed the cat' on internal:attr=[placeholder="What needs to be done?"i]
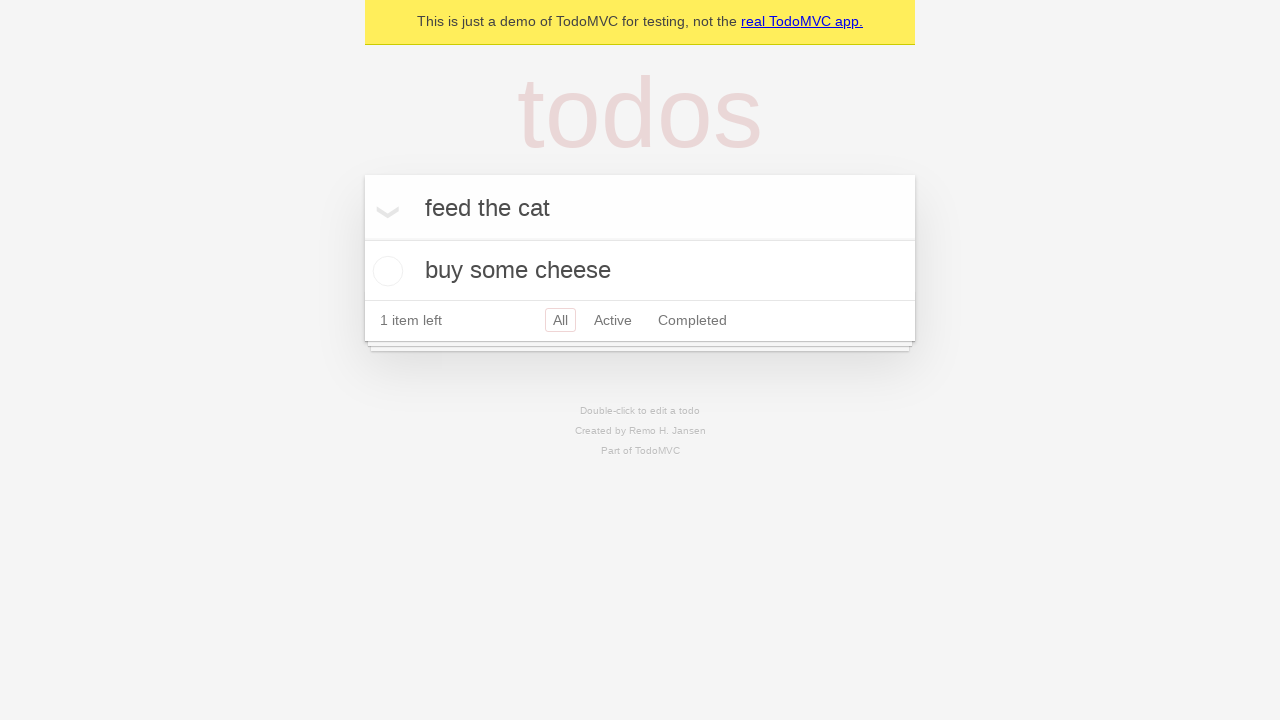

Pressed Enter to create second todo on internal:attr=[placeholder="What needs to be done?"i]
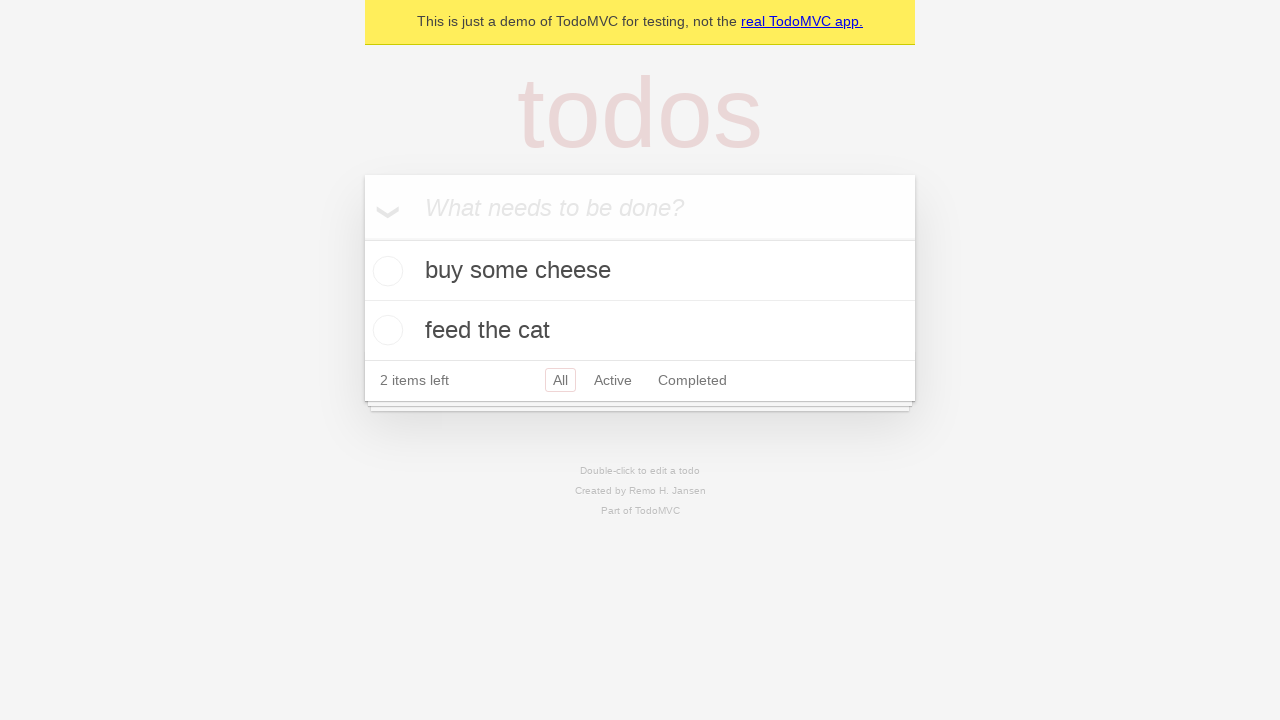

Filled todo input with 'book a doctors appointment' on internal:attr=[placeholder="What needs to be done?"i]
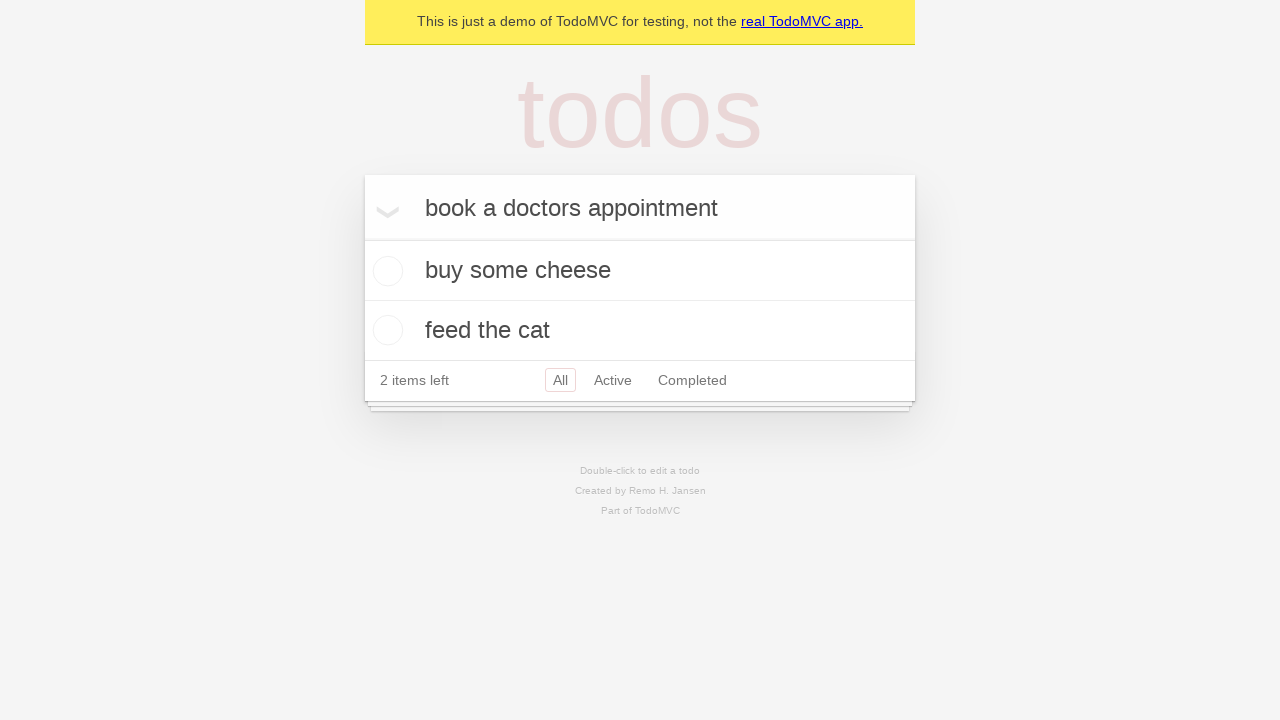

Pressed Enter to create third todo on internal:attr=[placeholder="What needs to be done?"i]
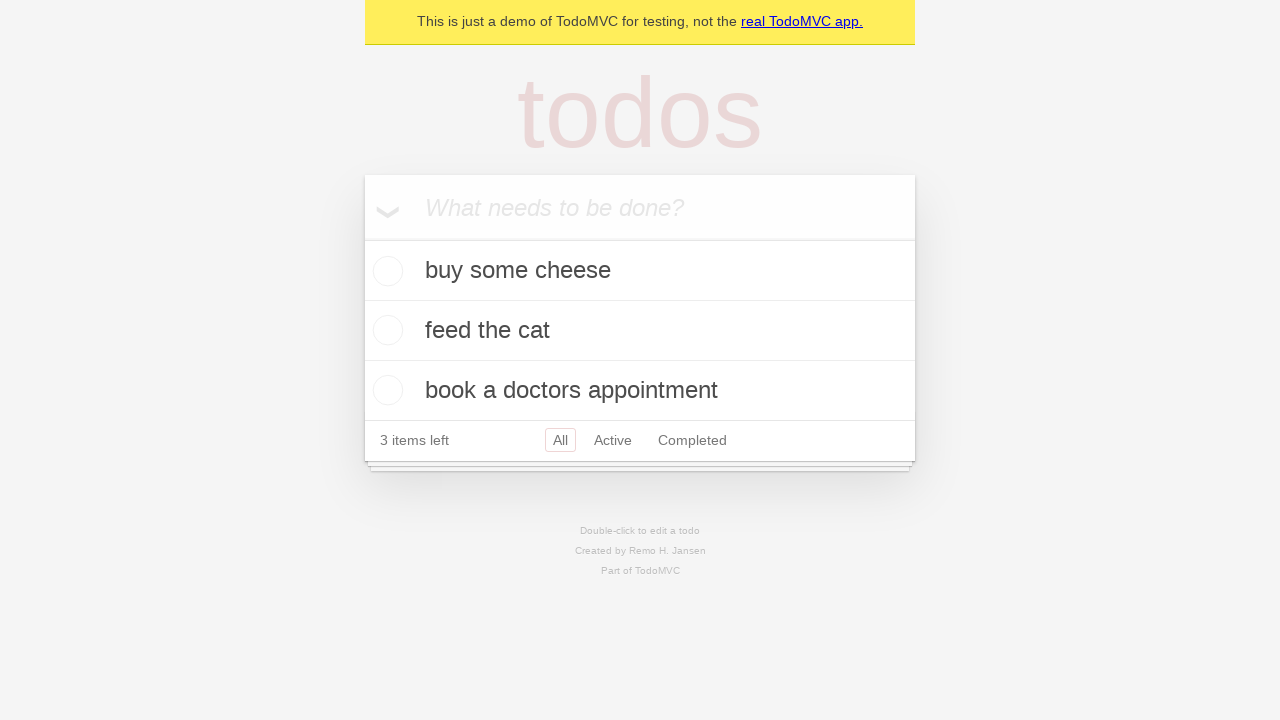

Double-clicked second todo to enter edit mode at (640, 331) on internal:testid=[data-testid="todo-item"s] >> nth=1
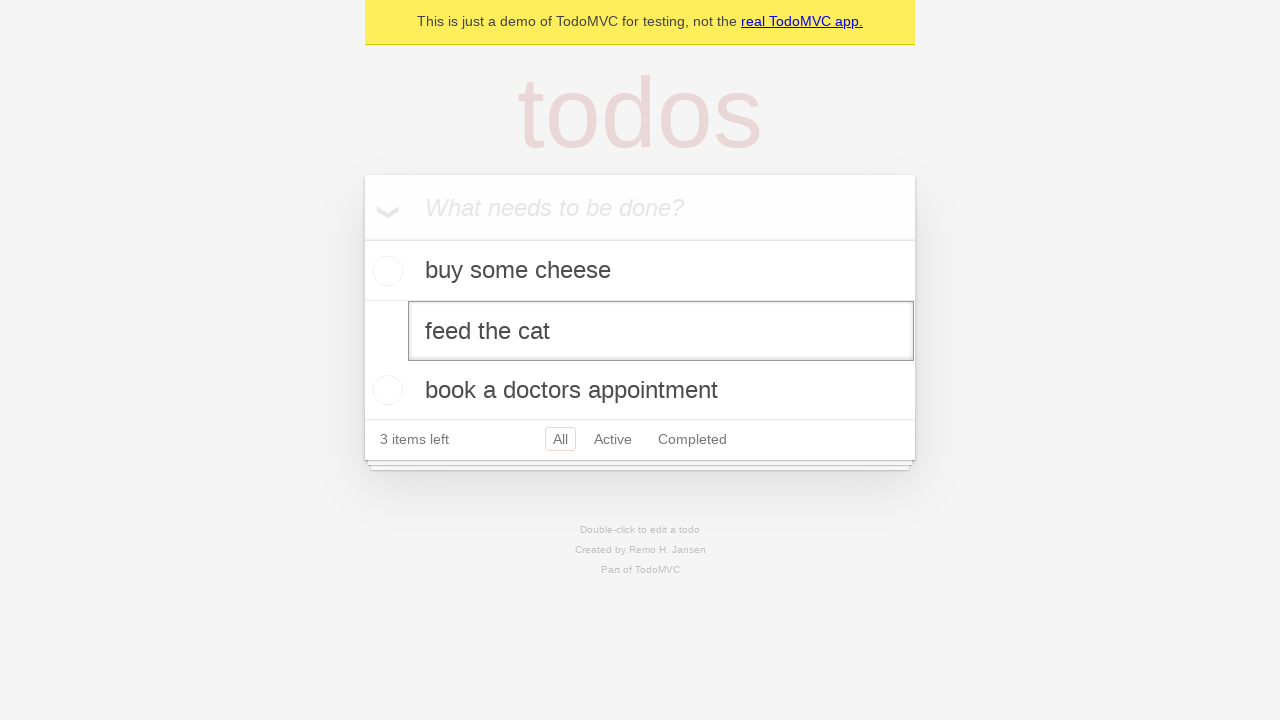

Filled edit field with text containing leading and trailing whitespace on internal:testid=[data-testid="todo-item"s] >> nth=1 >> internal:role=textbox[nam
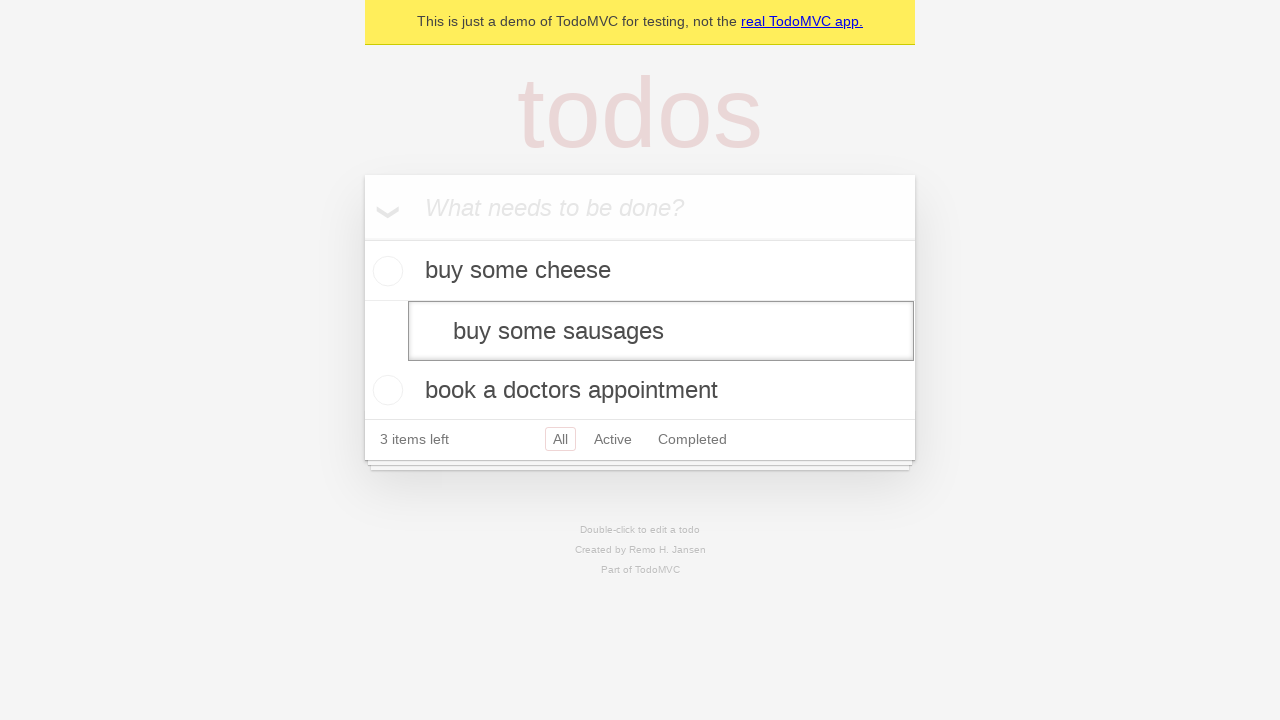

Pressed Enter to confirm edited todo text, verifying whitespace is trimmed on internal:testid=[data-testid="todo-item"s] >> nth=1 >> internal:role=textbox[nam
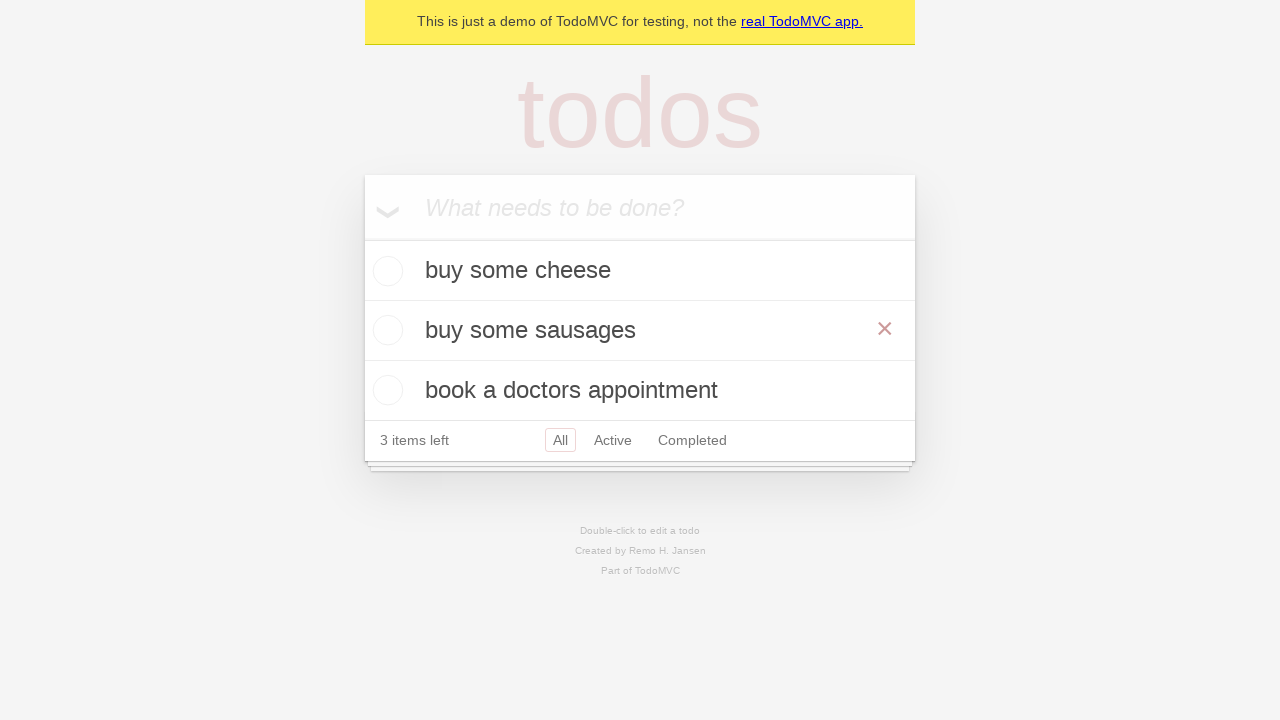

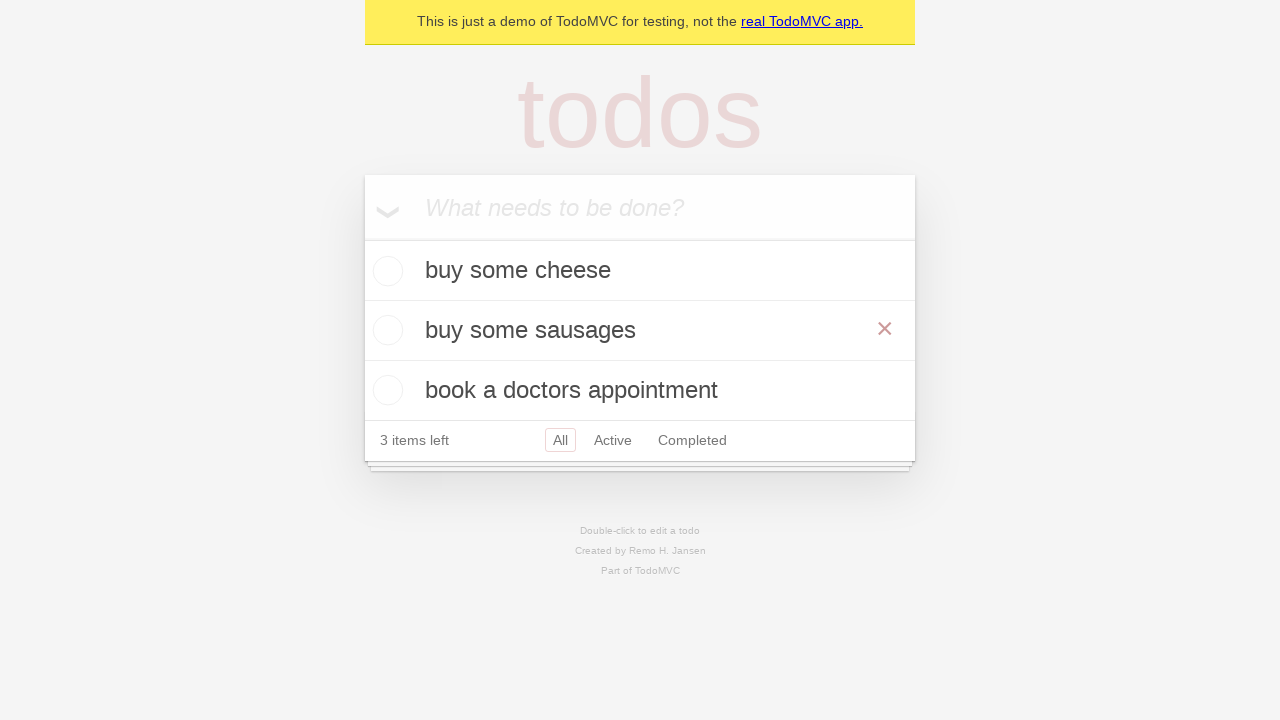